Navigates to Broken Images page and checks if a specific image (hjkl.jpg) failed to load

Starting URL: https://the-internet.herokuapp.com/

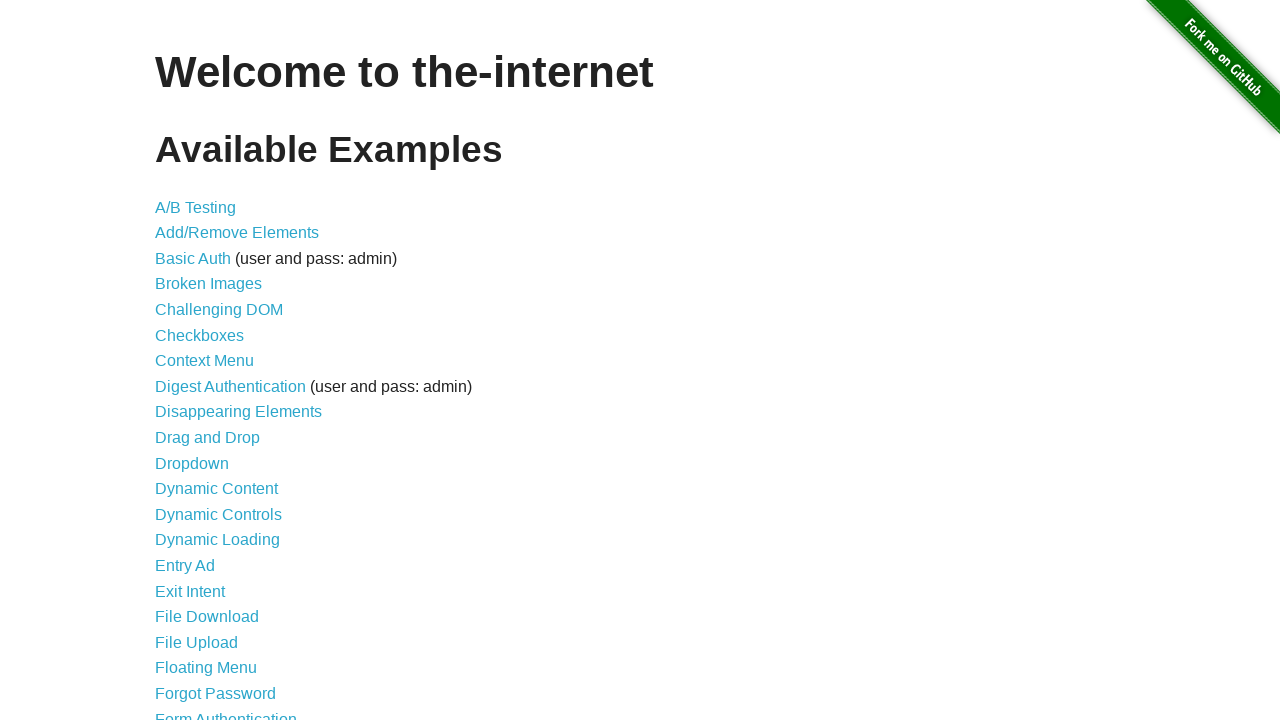

Navigated to the-internet.herokuapp.com homepage
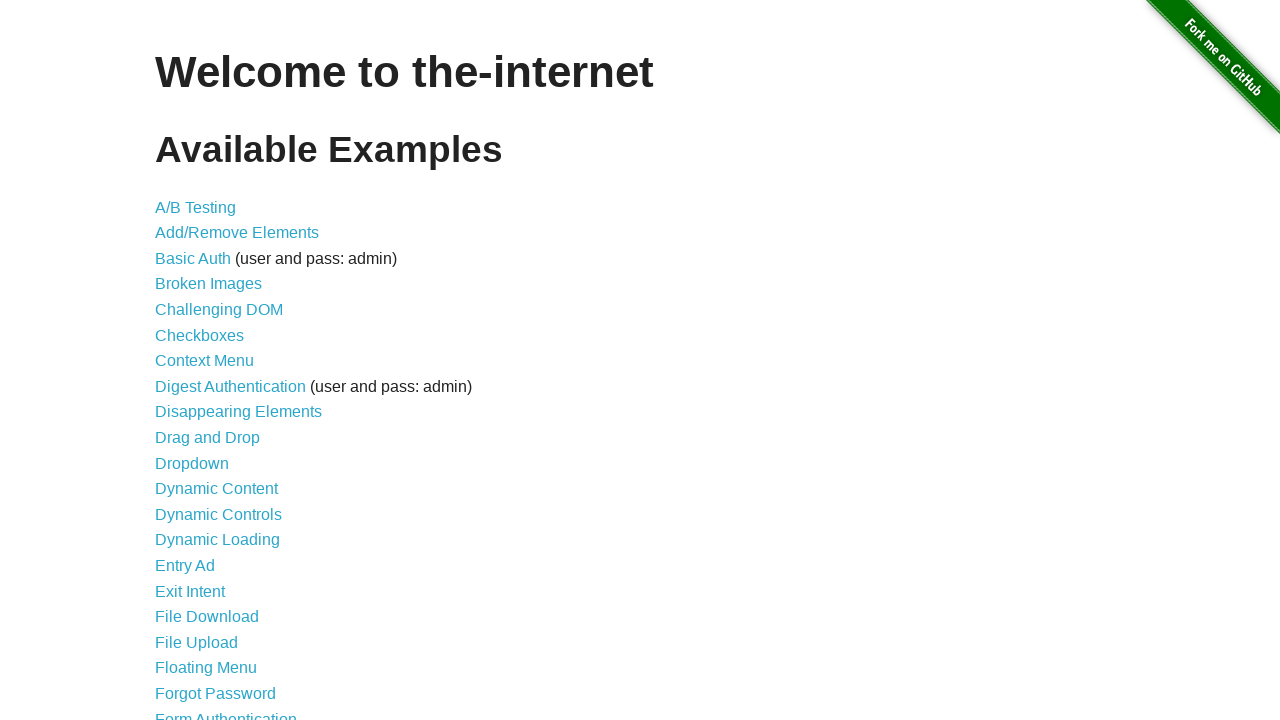

Clicked on 'Broken Images' link at (208, 284) on internal:role=link[name="Broken Images"i]
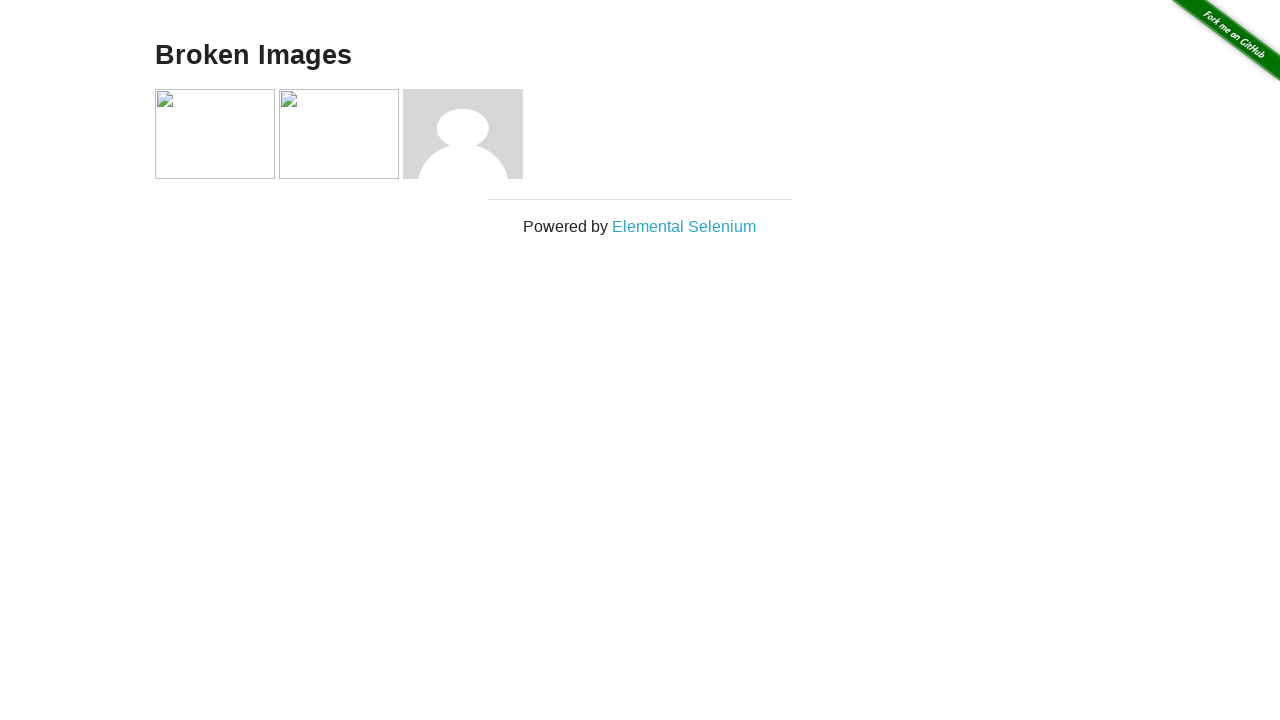

Waited for images to load on the Broken Images page
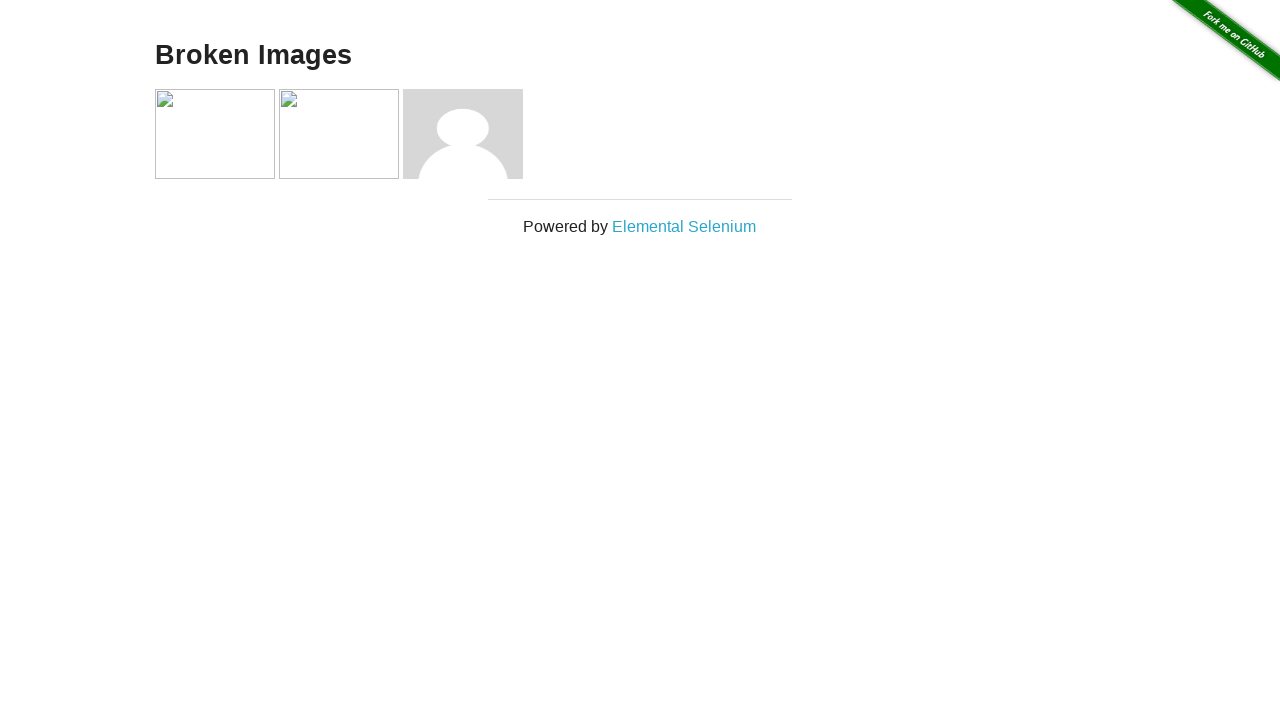

Evaluated if hjkl.jpg image failed to load
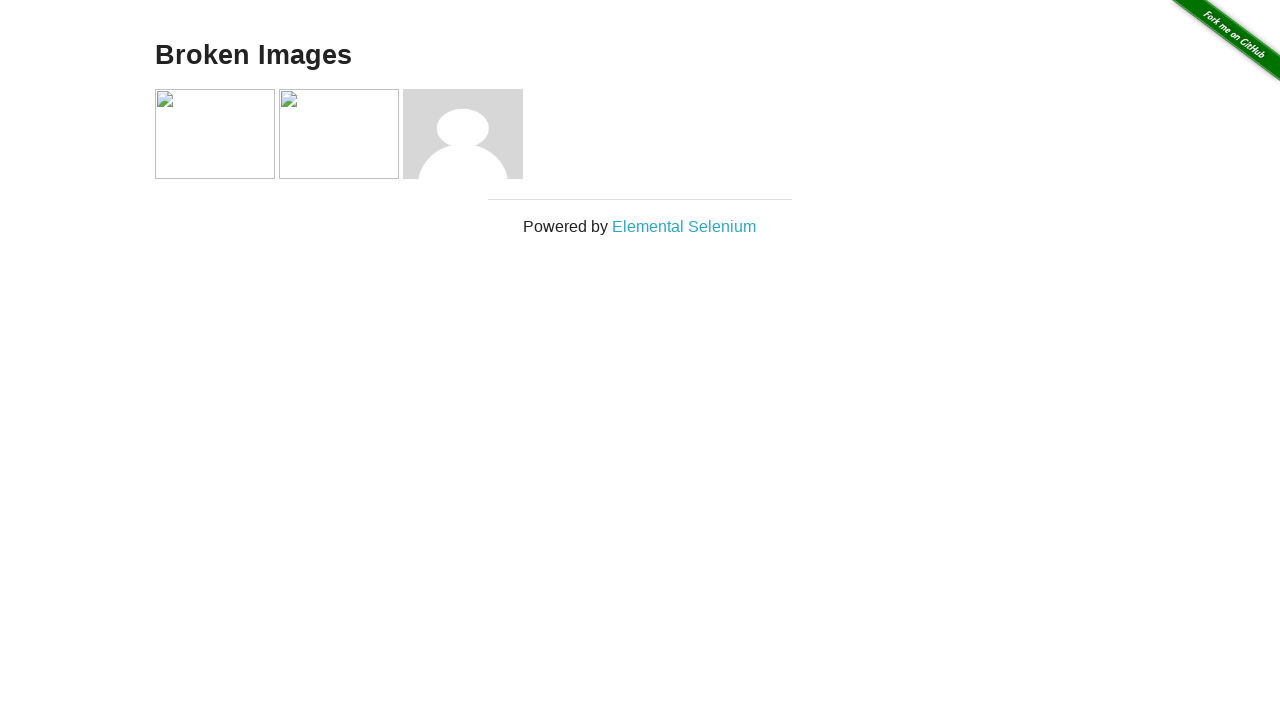

Verified that hjkl.jpg image is broken (failed to load)
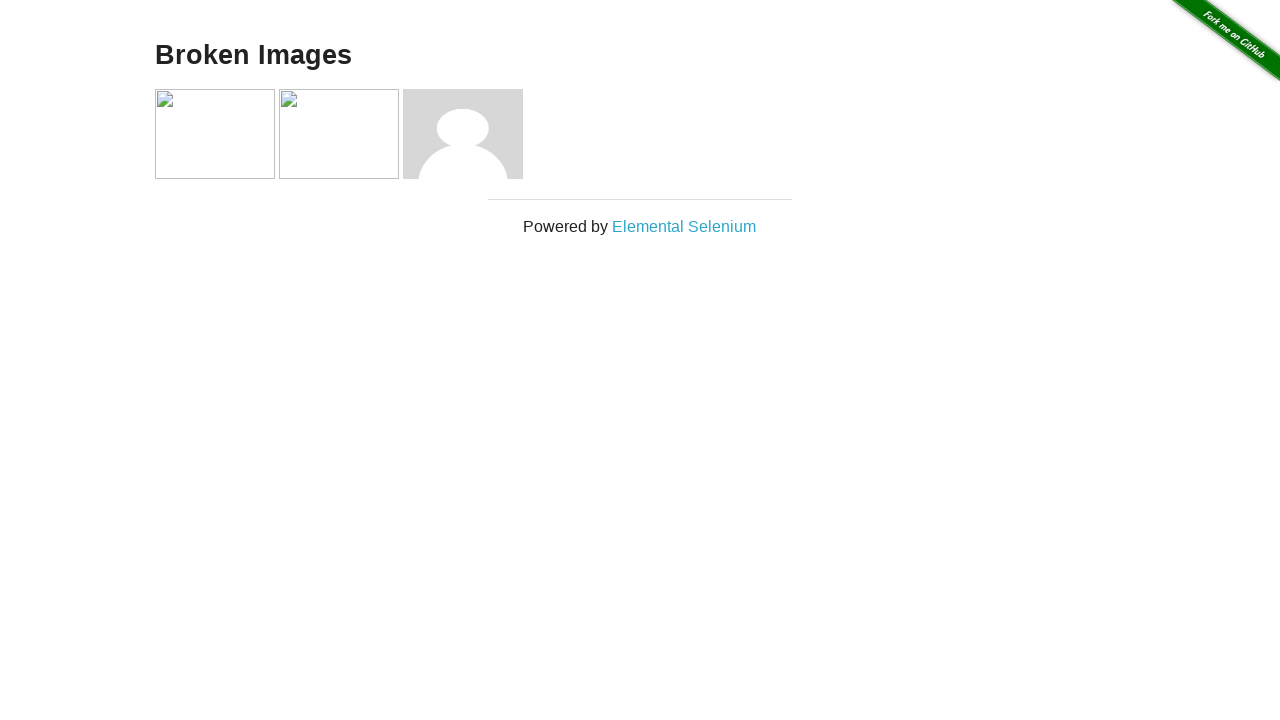

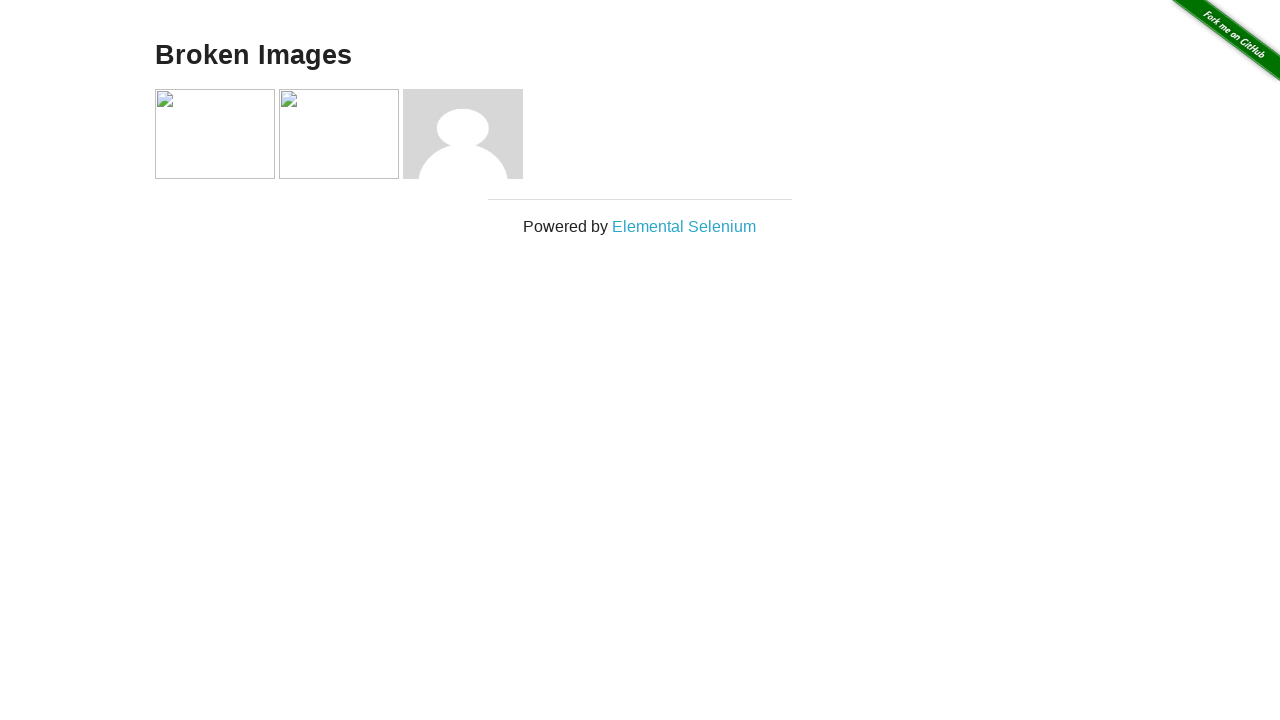